Tests dropdown selection functionality by selecting a currency option from a dropdown menu by index

Starting URL: https://rahulshettyacademy.com/dropdownsPractise/

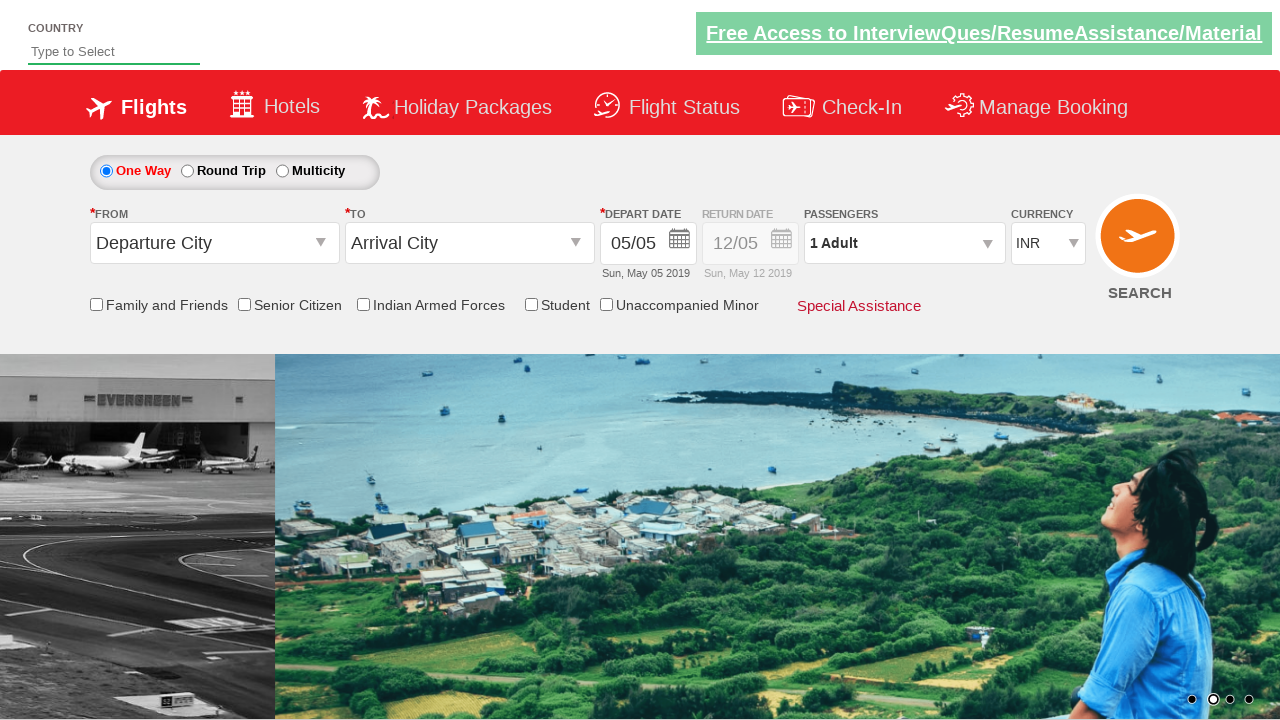

Selected currency option at index 3 from dropdown menu on select[name='ctl00$mainContent$DropDownListCurrency']
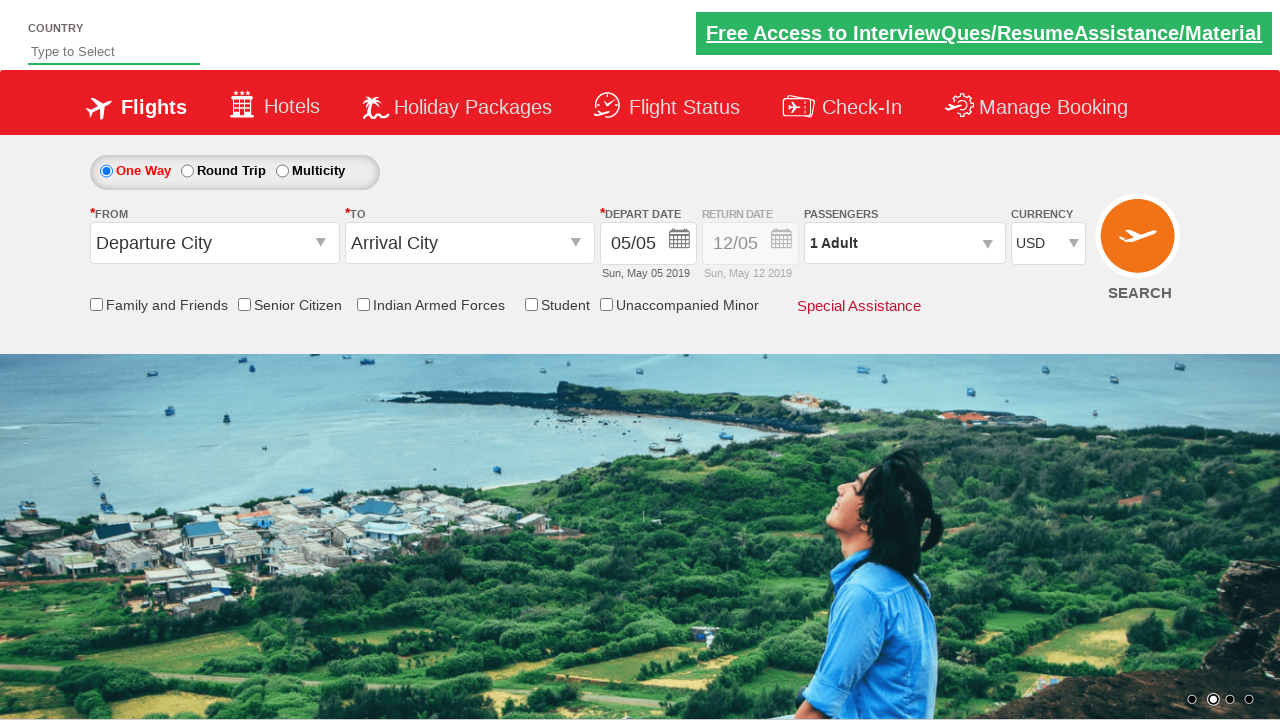

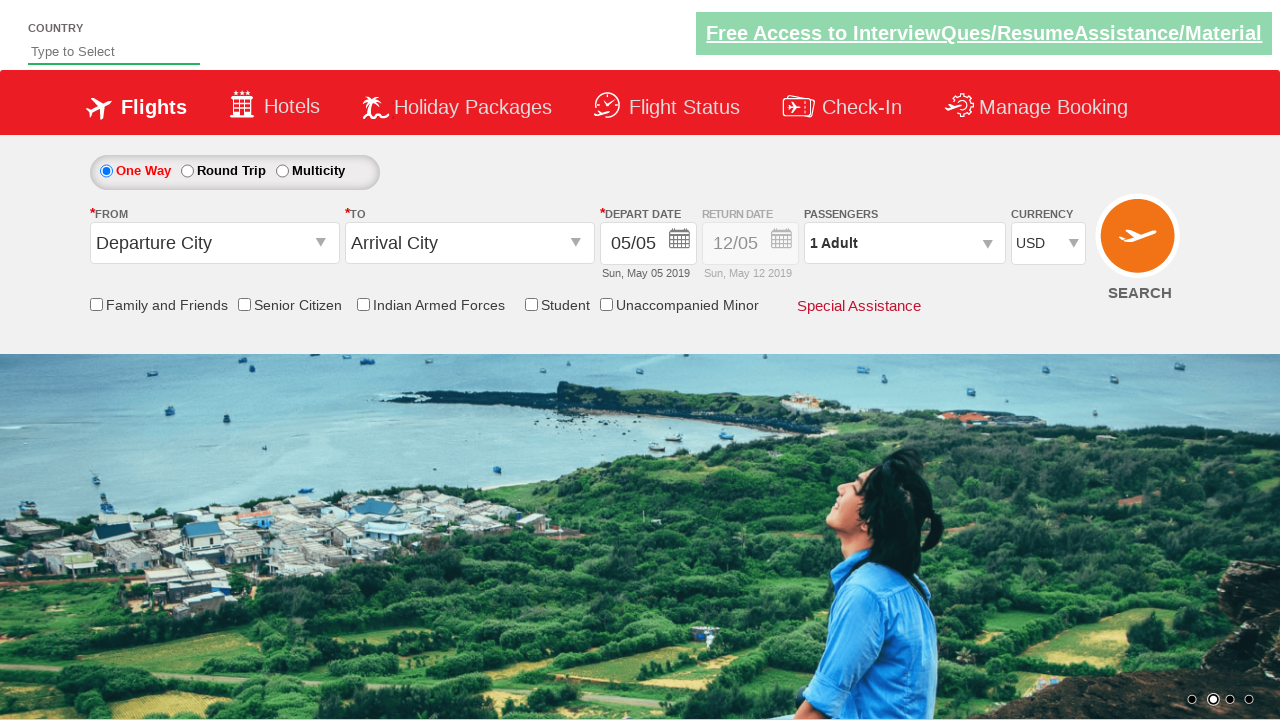